Simple browser automation test that navigates to the Indian Space Research Organisation (ISRO) website and verifies the page loads successfully.

Starting URL: https://www.isro.gov.in/

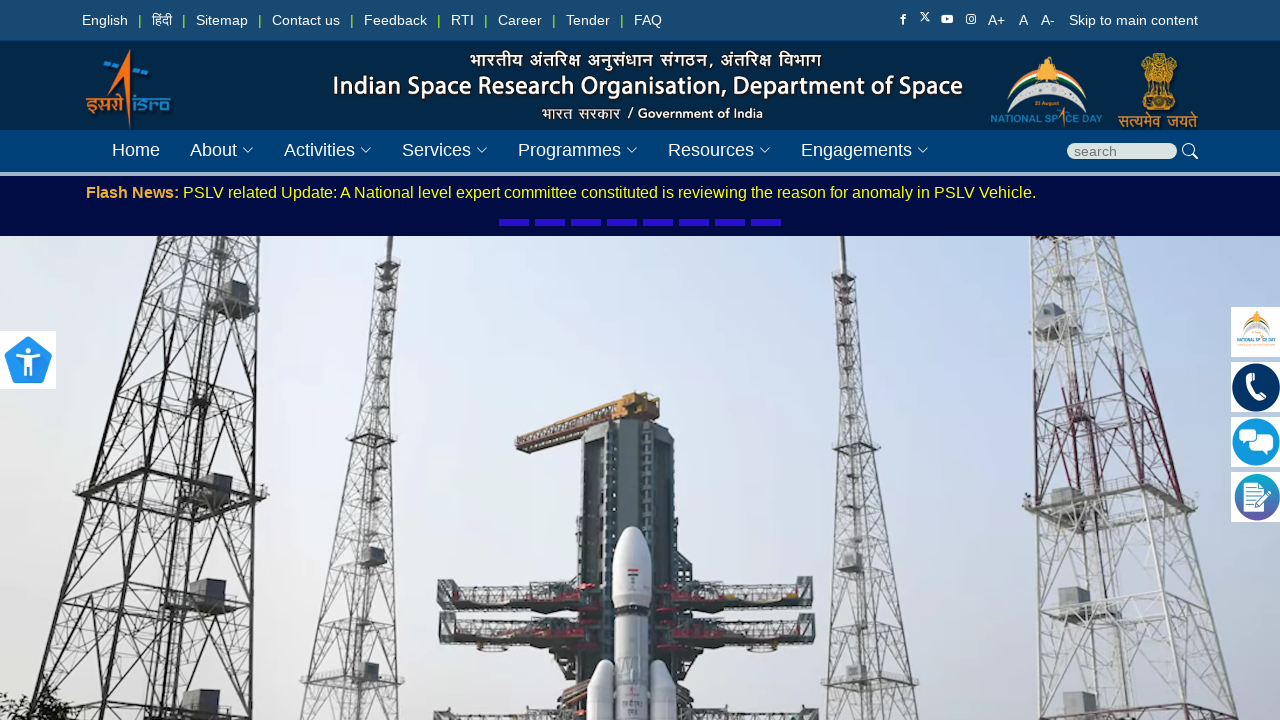

Waited for page DOM content to load
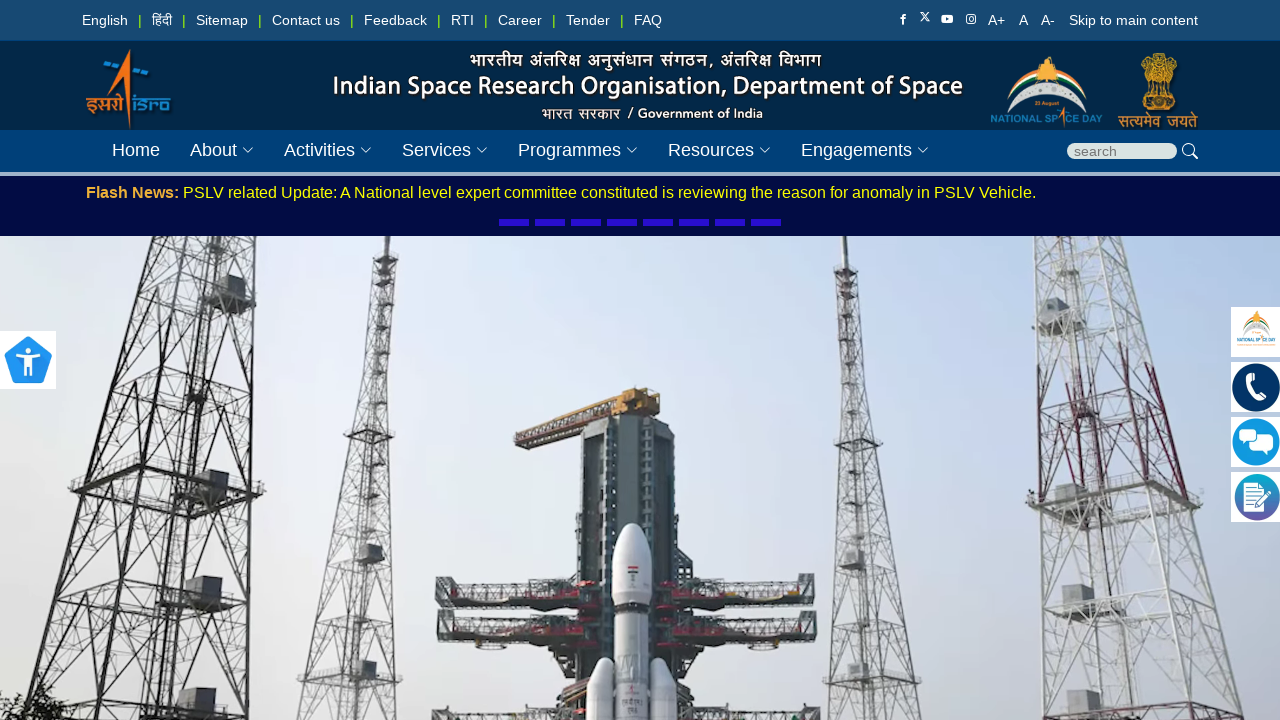

Verified ISRO website page loaded successfully by confirming body element exists
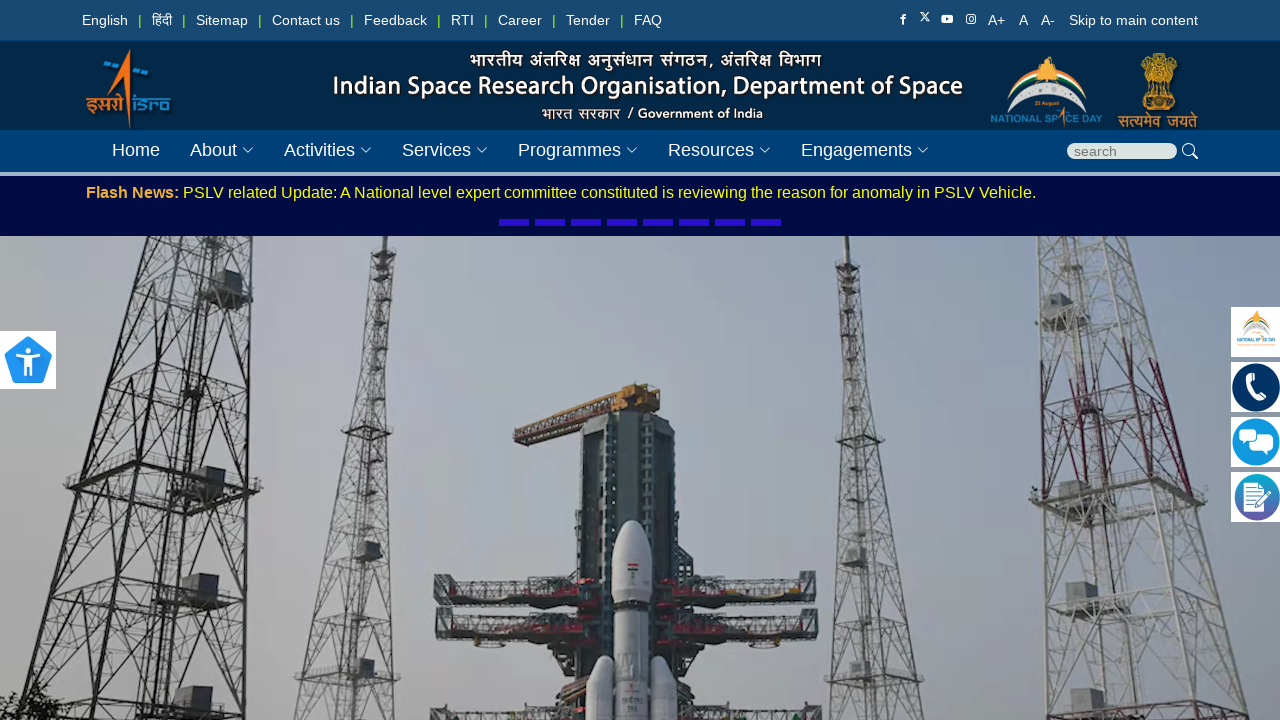

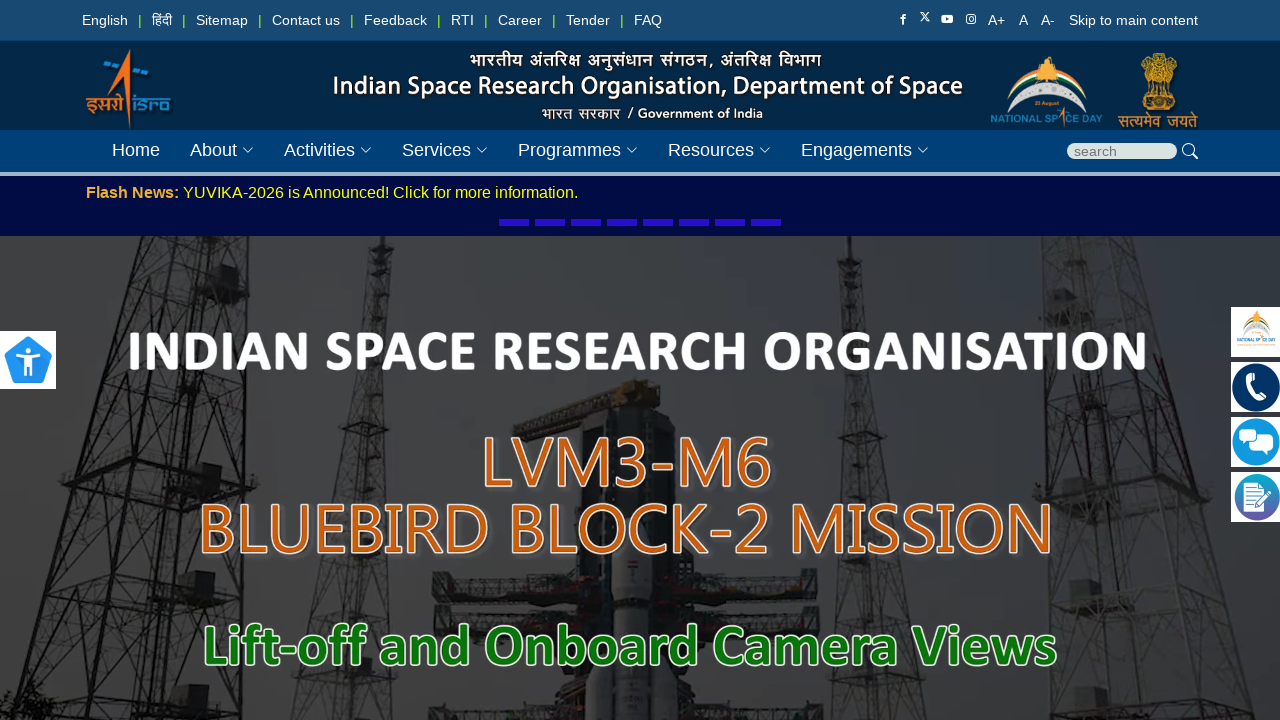